Tests drag and drop functionality by dragging three colored circles (red, green, blue) to a target area

Starting URL: https://practice.expandtesting.com/drag-and-drop-circles

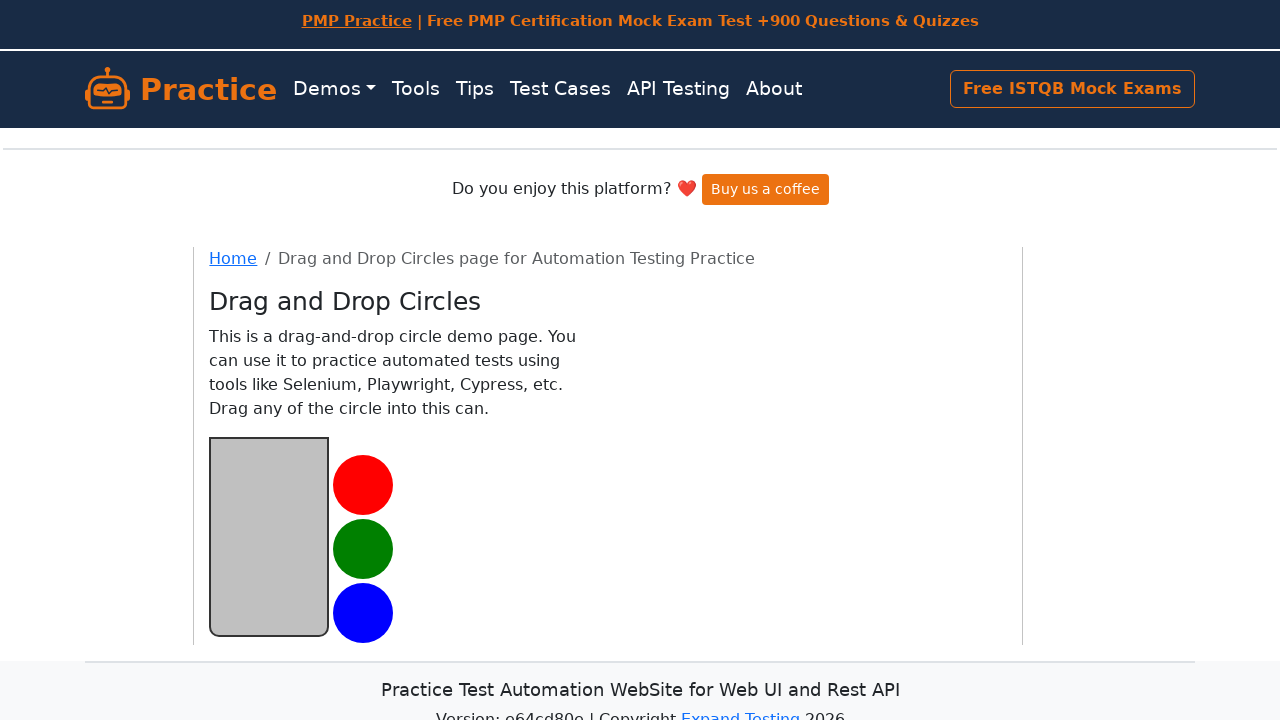

Located red circle element
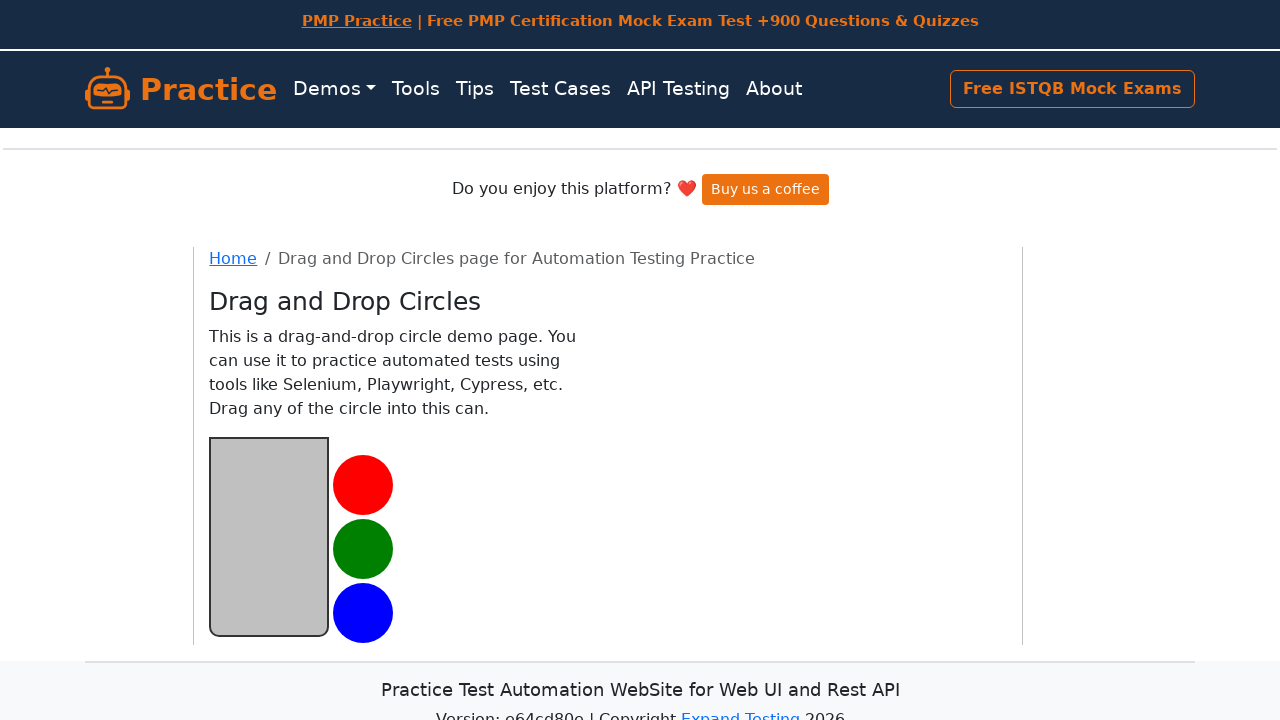

Located green circle element
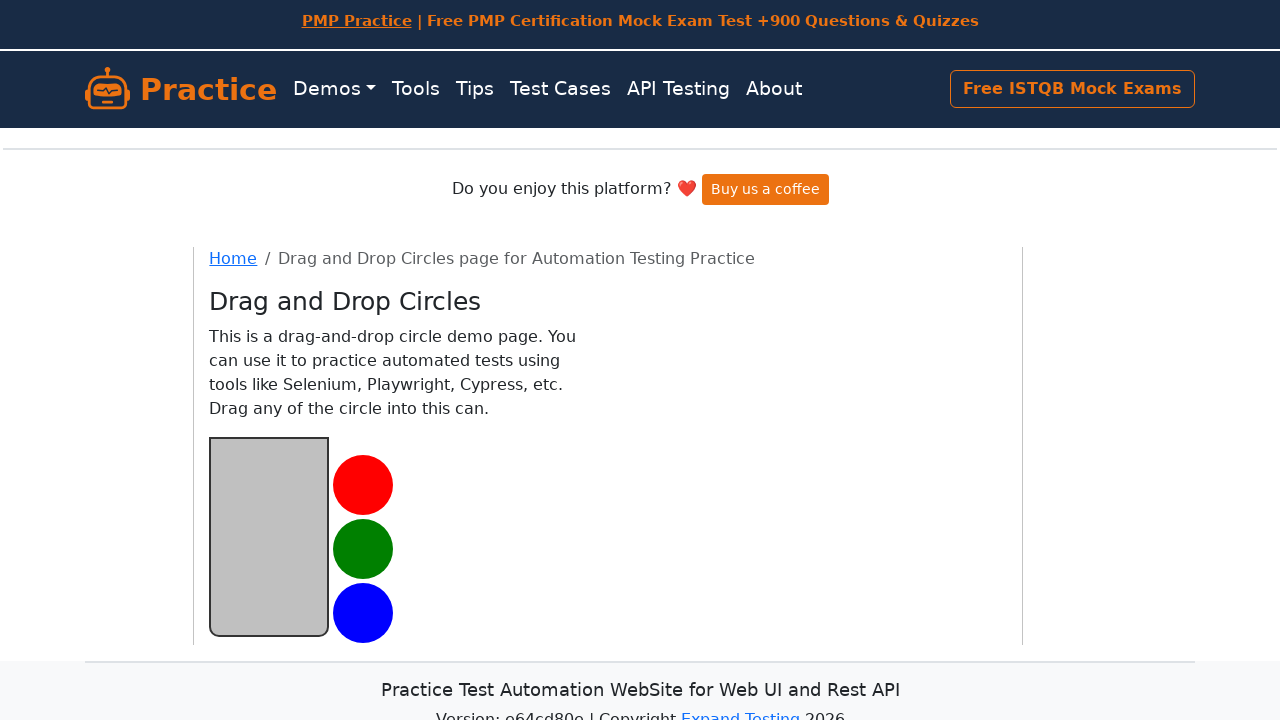

Located blue circle element
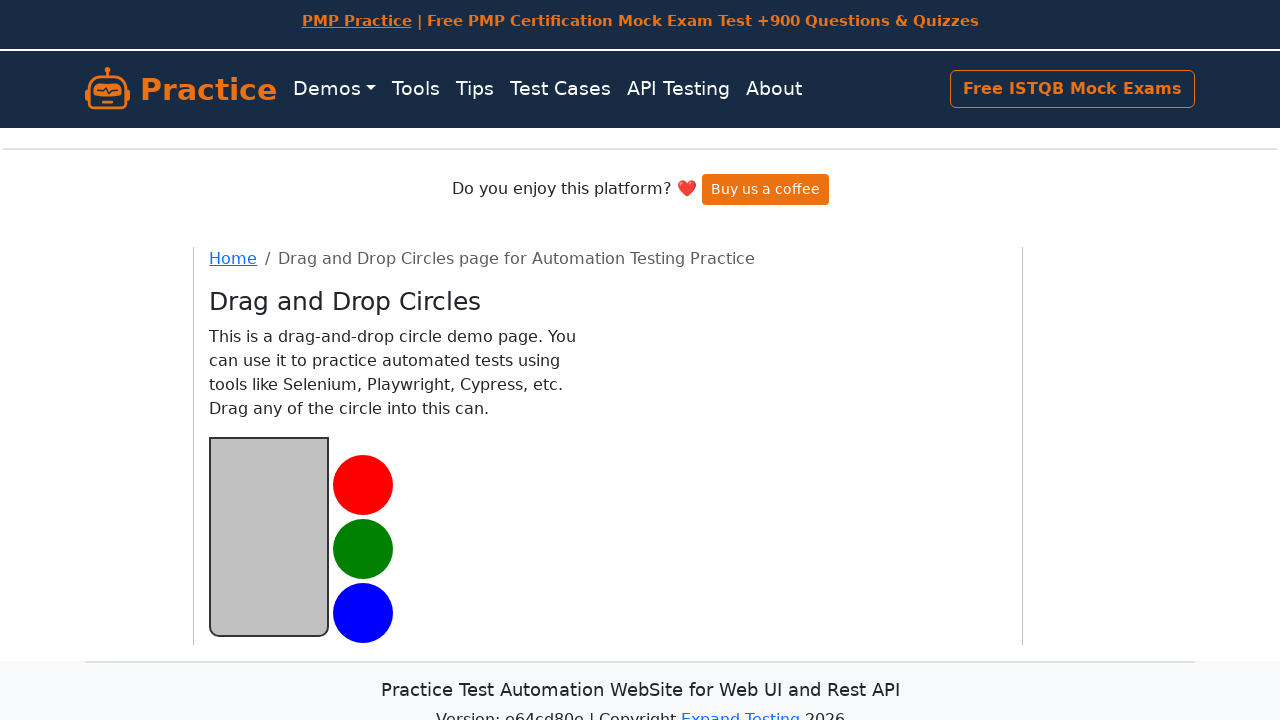

Located target drop zone
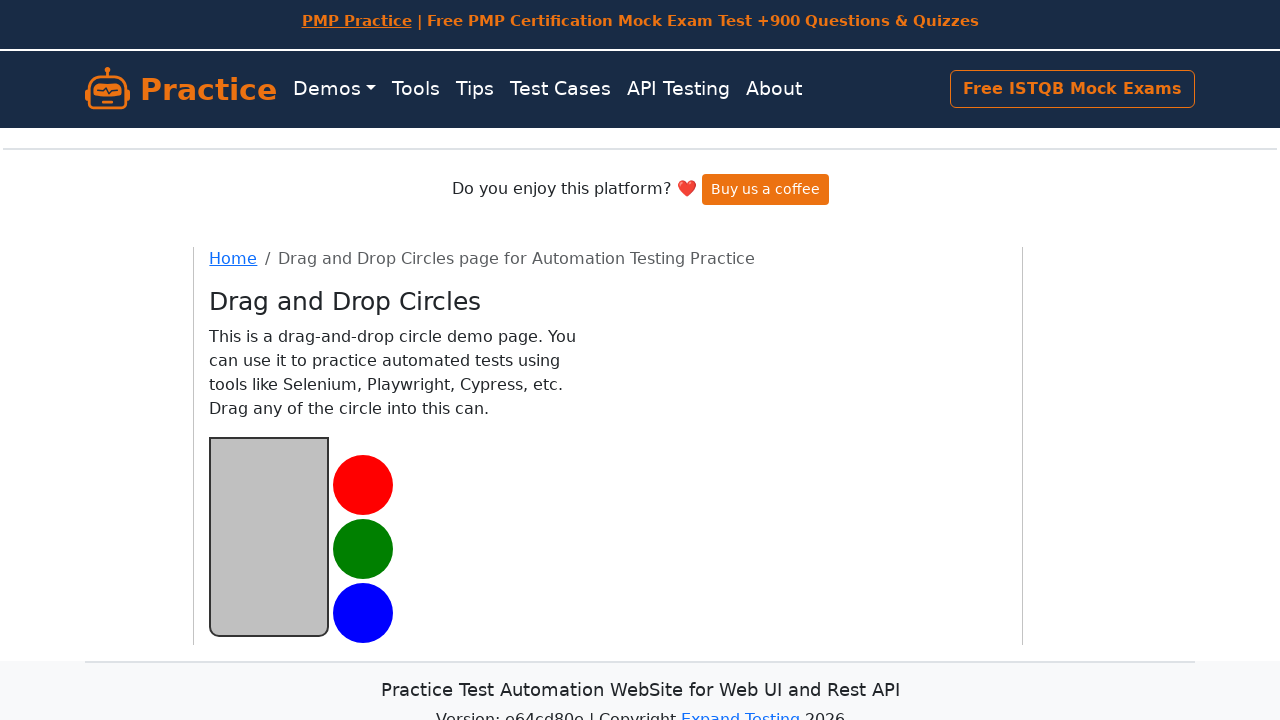

Dragged red circle to target area at (269, 536)
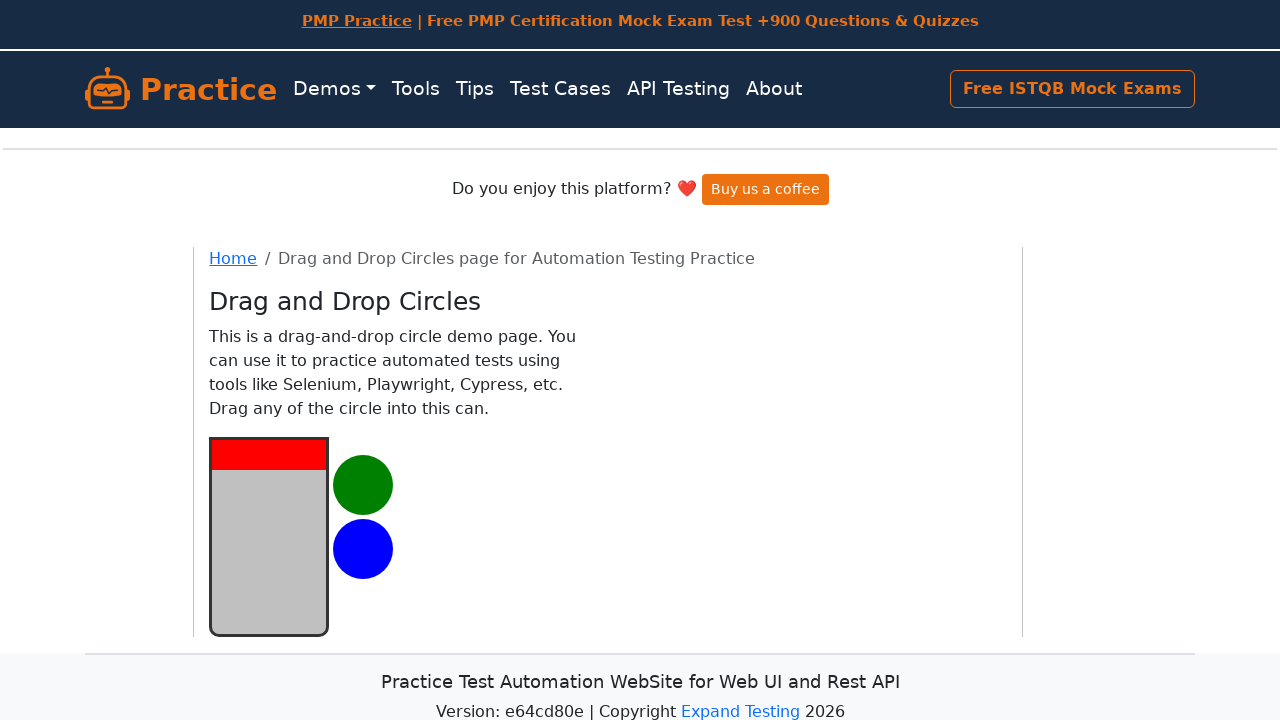

Dragged green circle to target area at (269, 536)
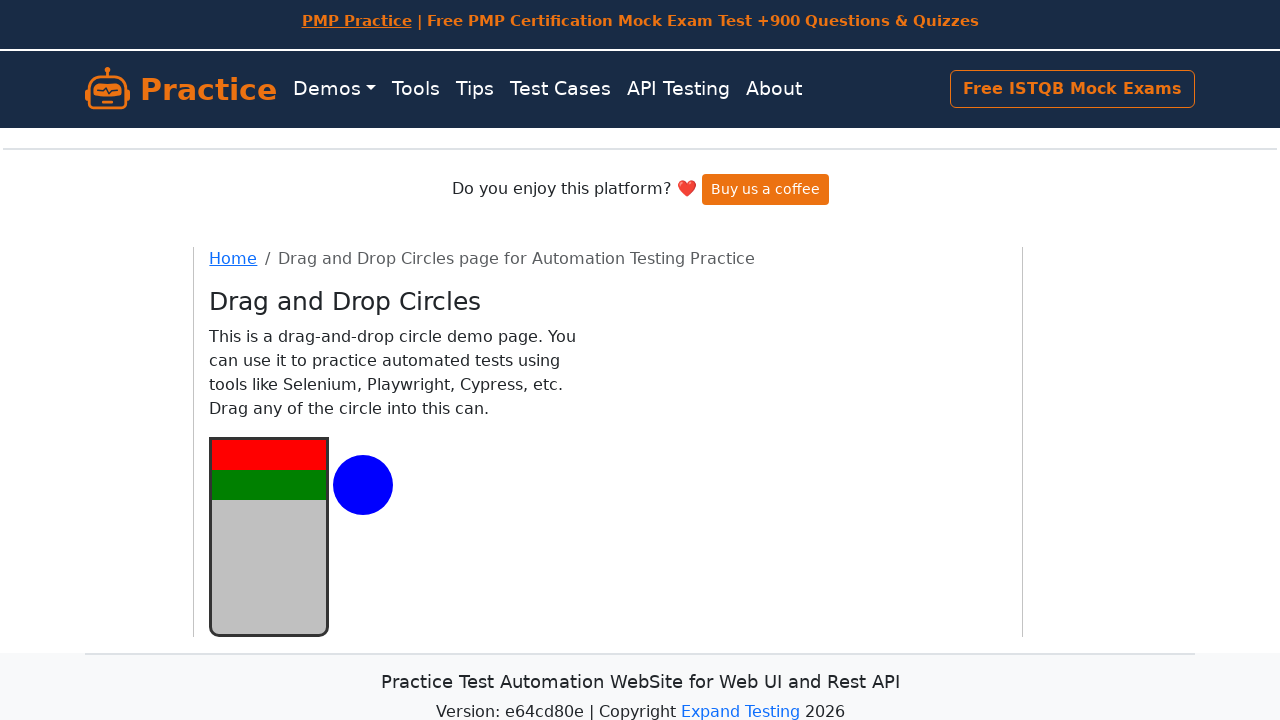

Dragged blue circle to target area at (269, 536)
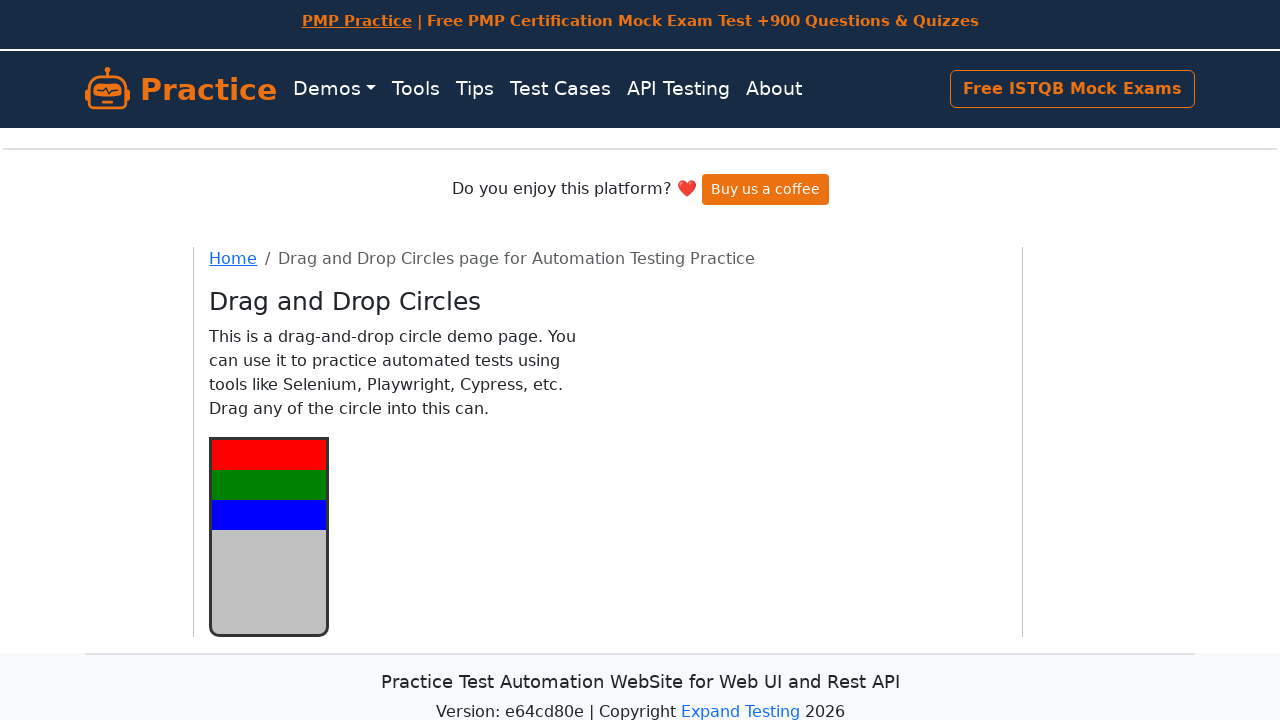

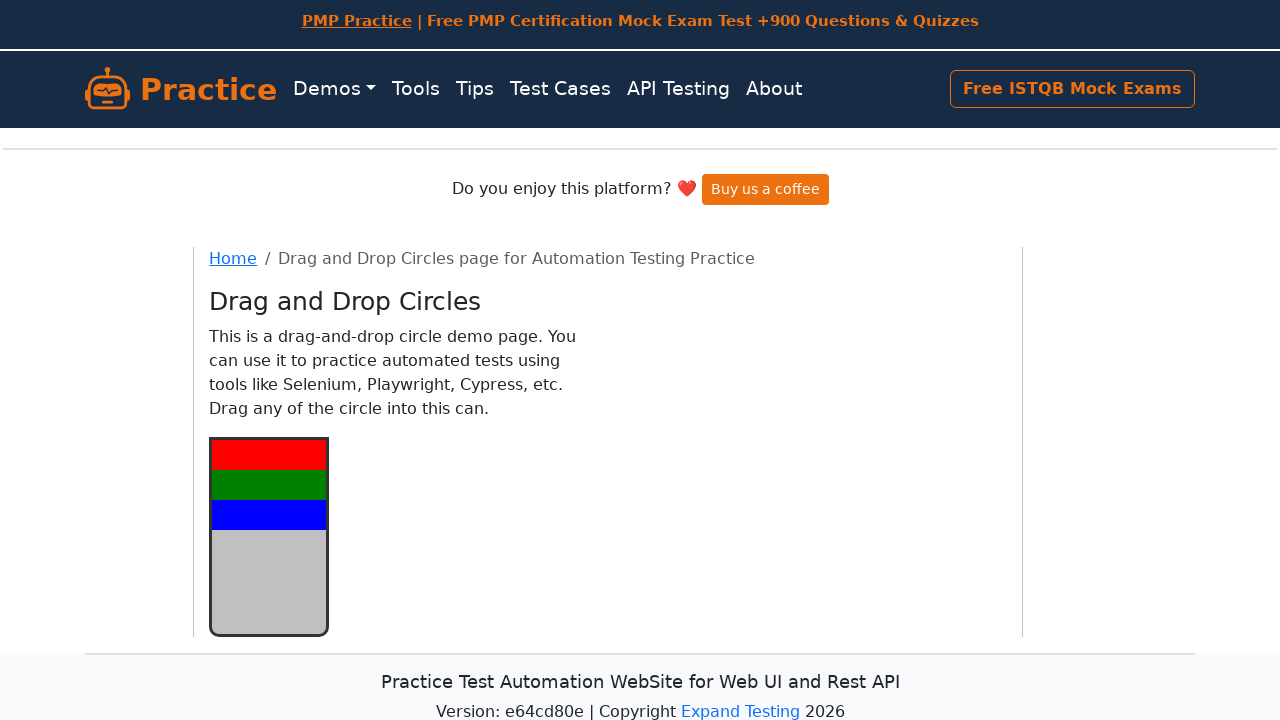